Navigates to a demo page and performs page scrolling actions using keyboard shortcuts

Starting URL: https://demoqa.com/browser-windows

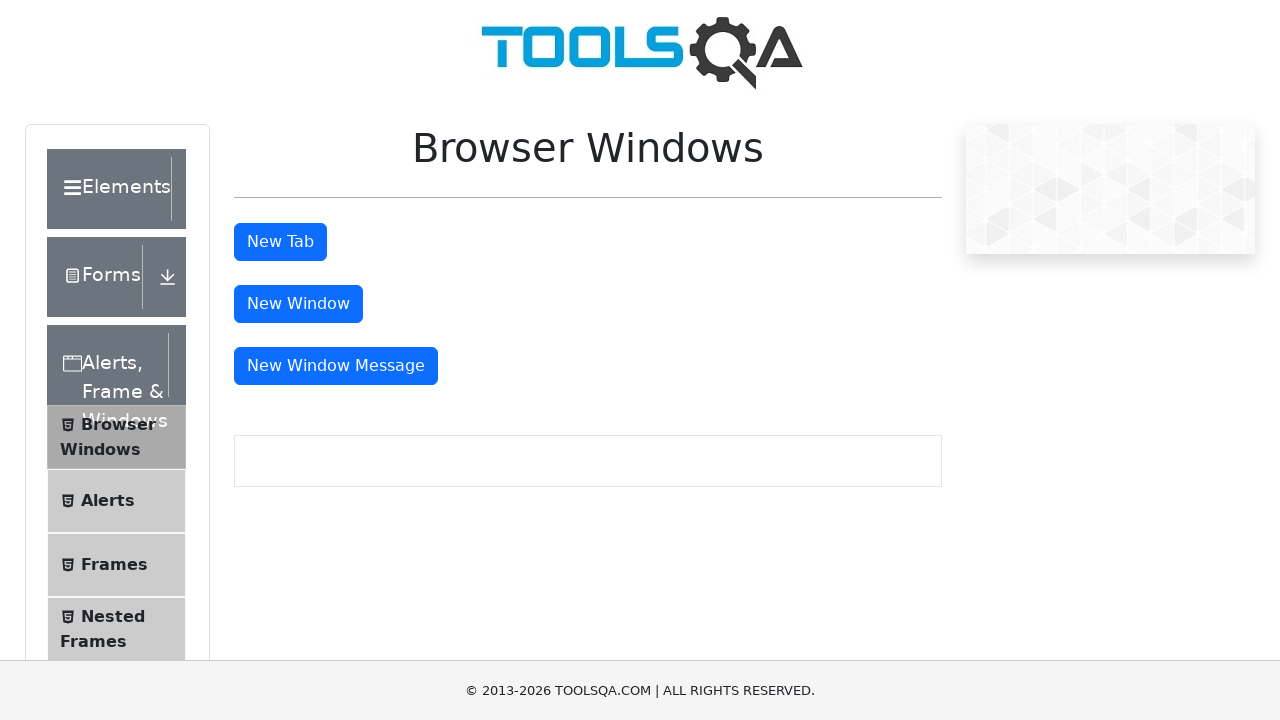

Navigated to demo page at https://demoqa.com/browser-windows
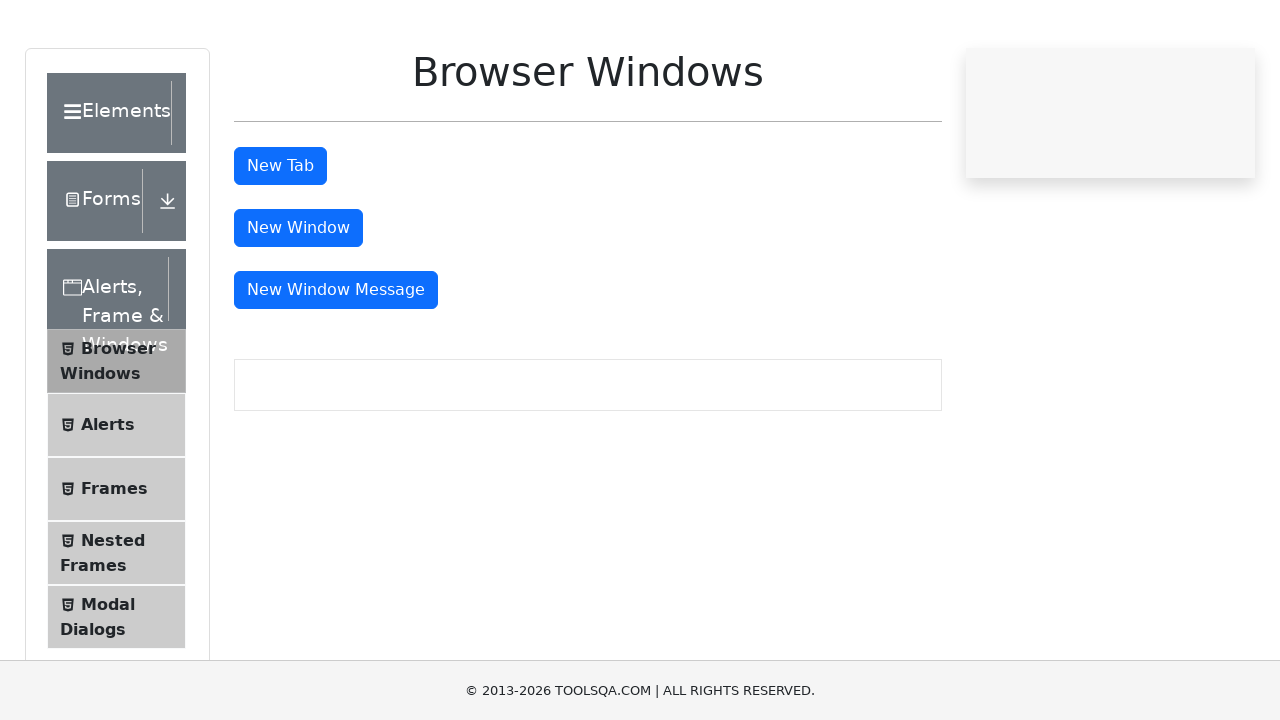

Pressed Page Down key to scroll down
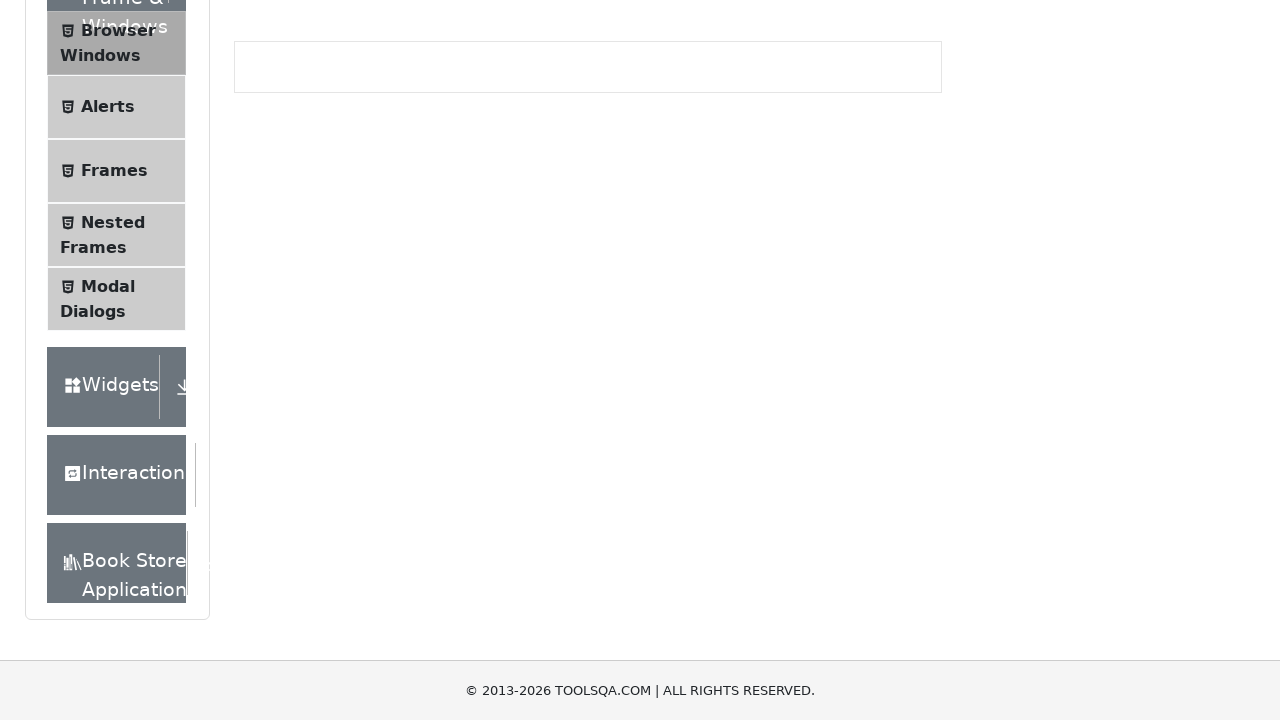

Waited for 3 seconds
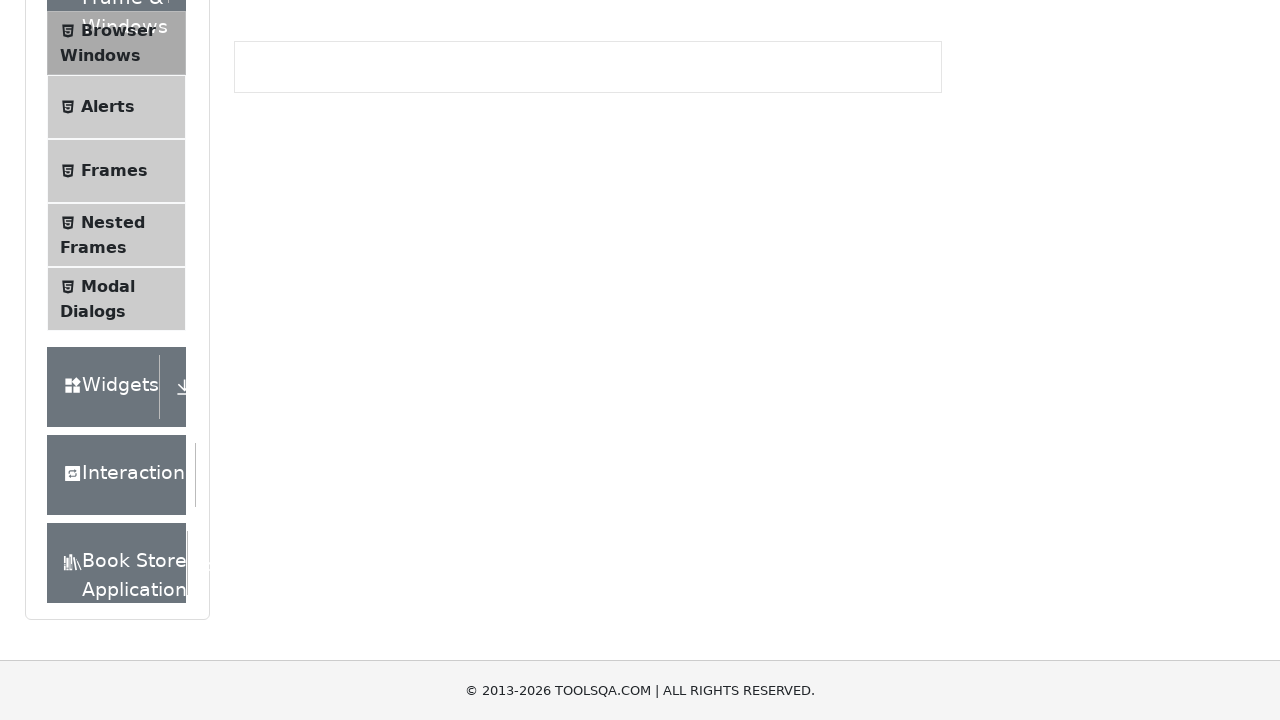

Pressed Page Up key to scroll up
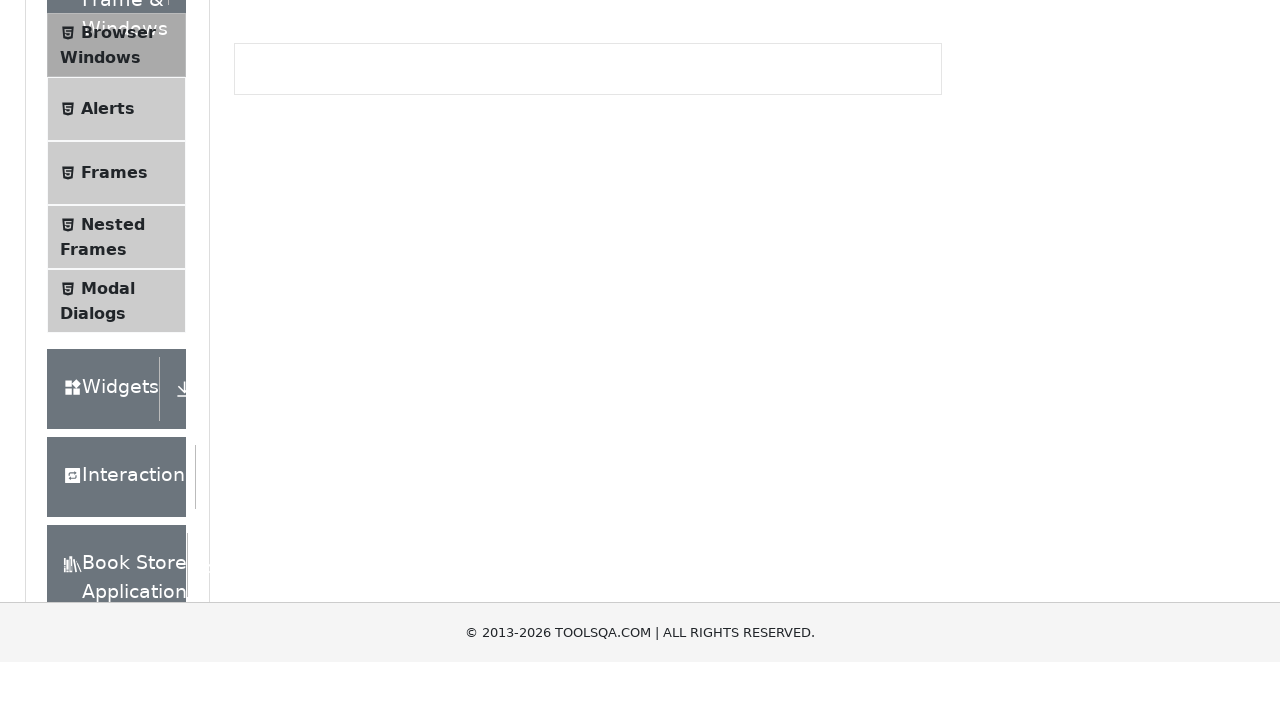

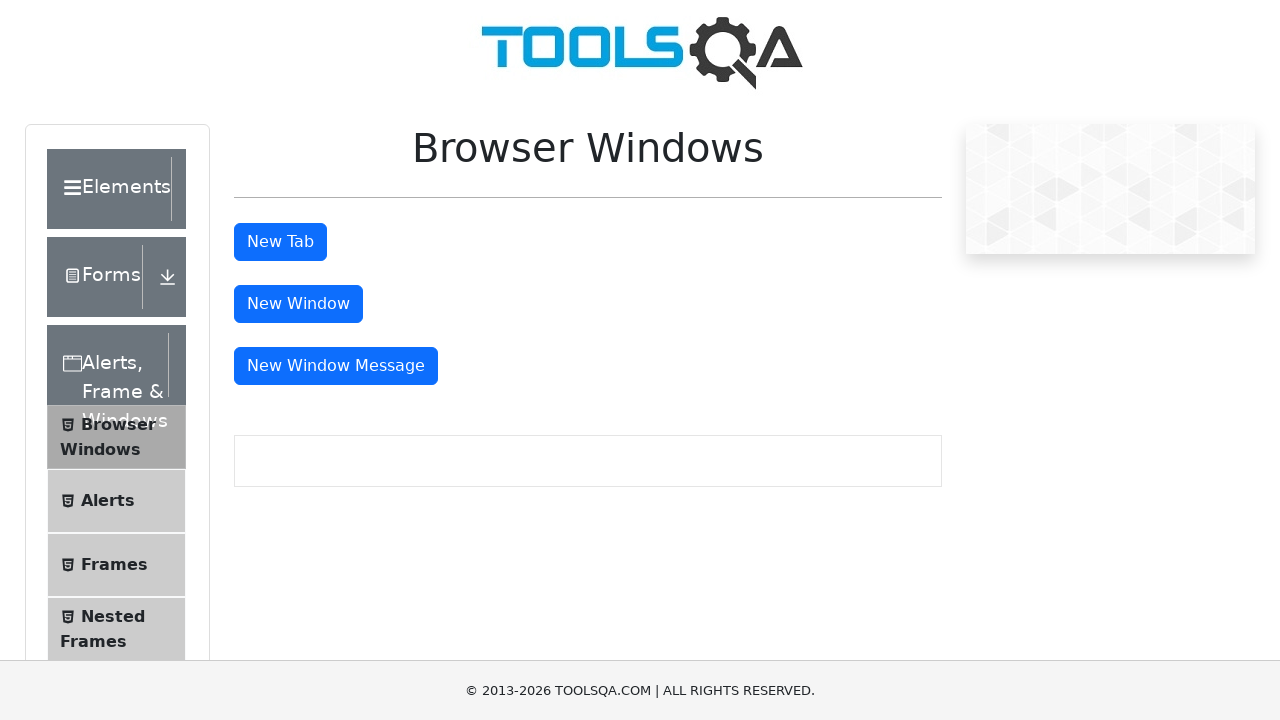